Tests that clicking the "New Tab" button on the browser windows page opens a new browser tab

Starting URL: https://demoqa.com/browser-windows

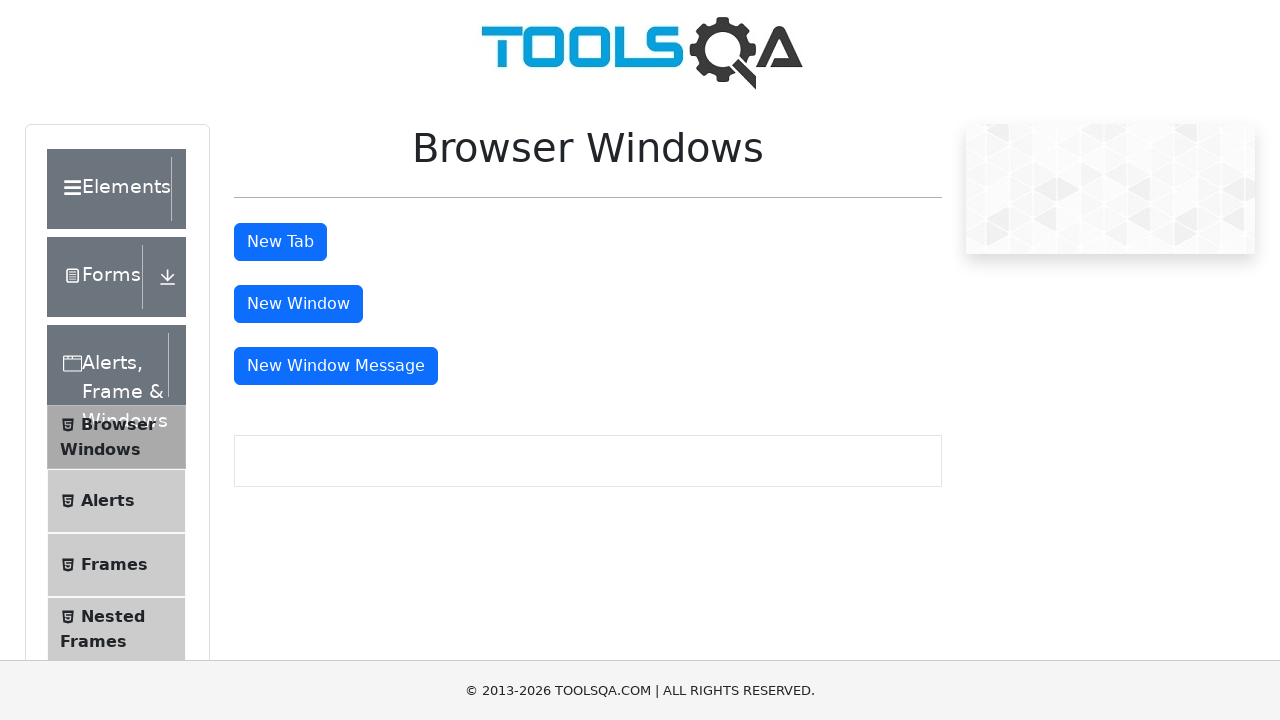

Clicked the 'New Tab' button at (280, 242) on #tabButton
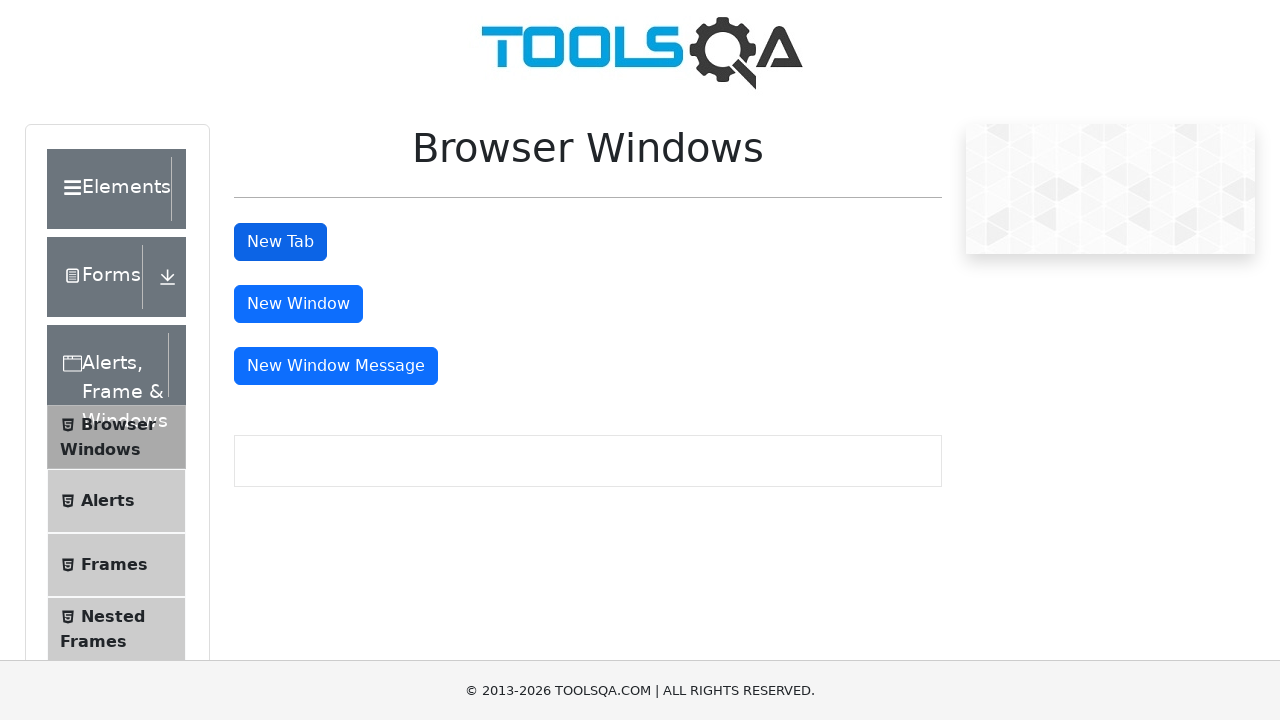

Clicked the 'New Tab' button and triggered new page context at (280, 242) on #tabButton
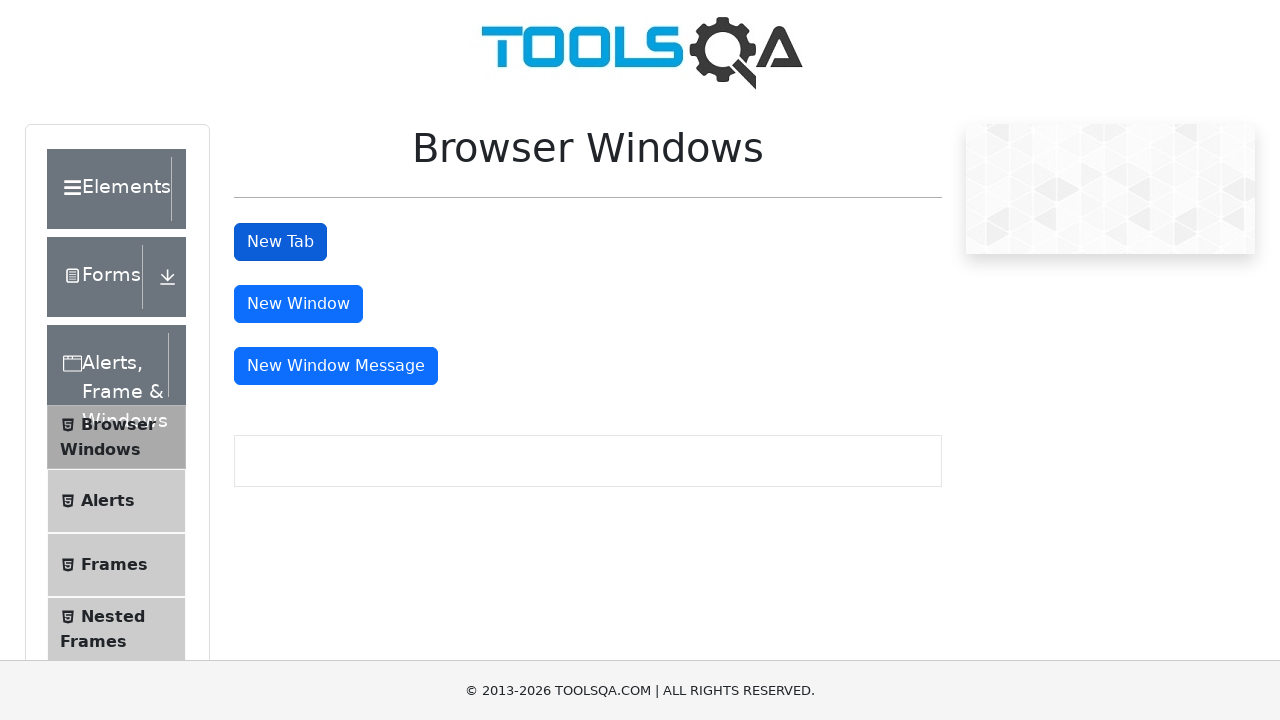

New browser tab opened successfully
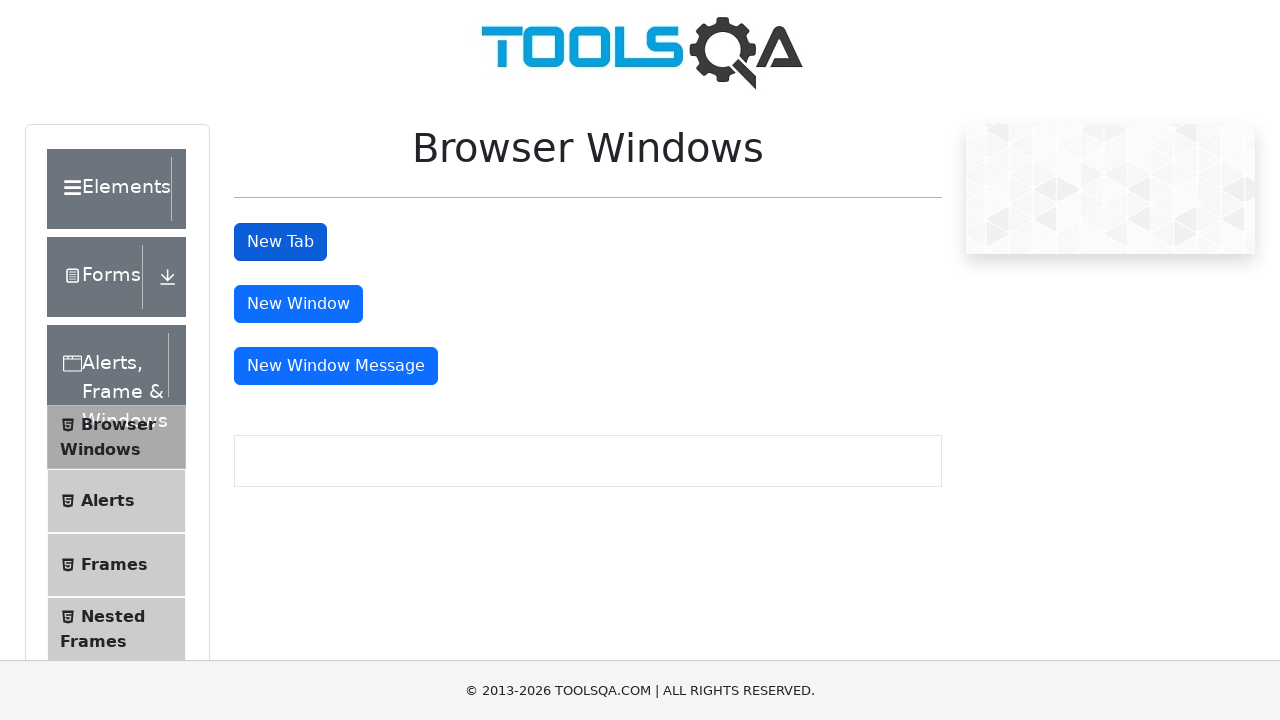

New tab page finished loading
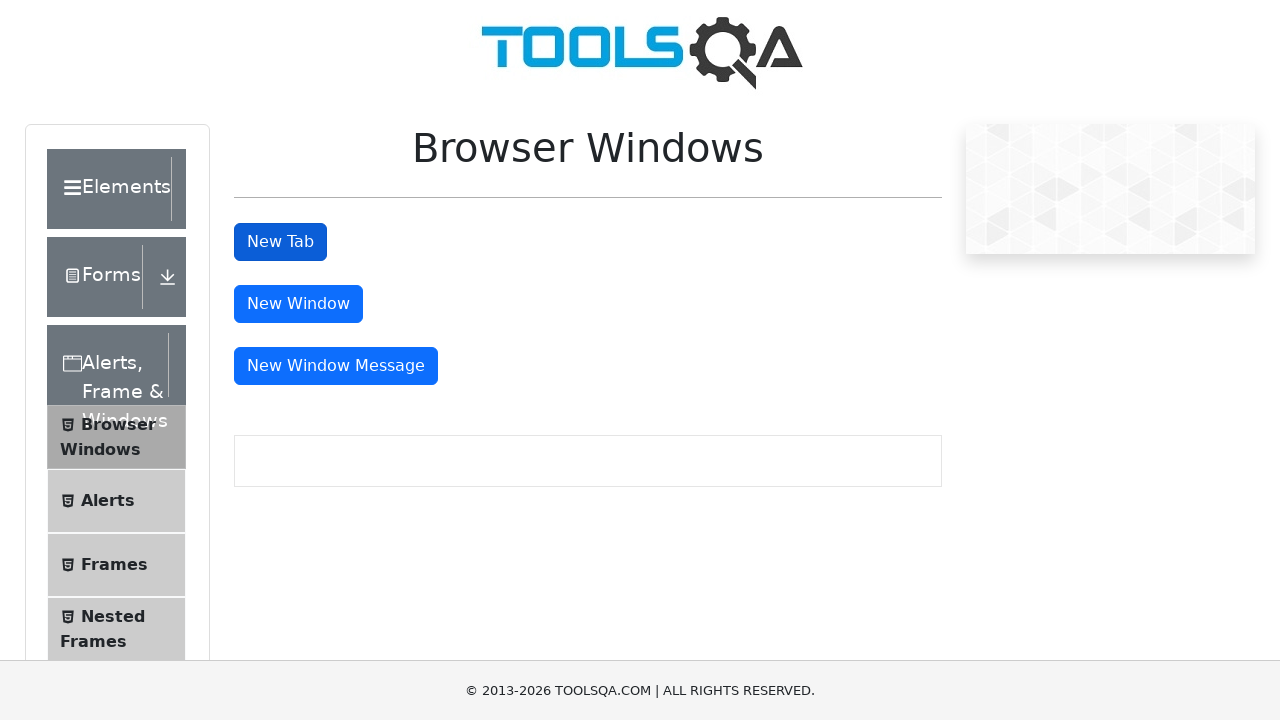

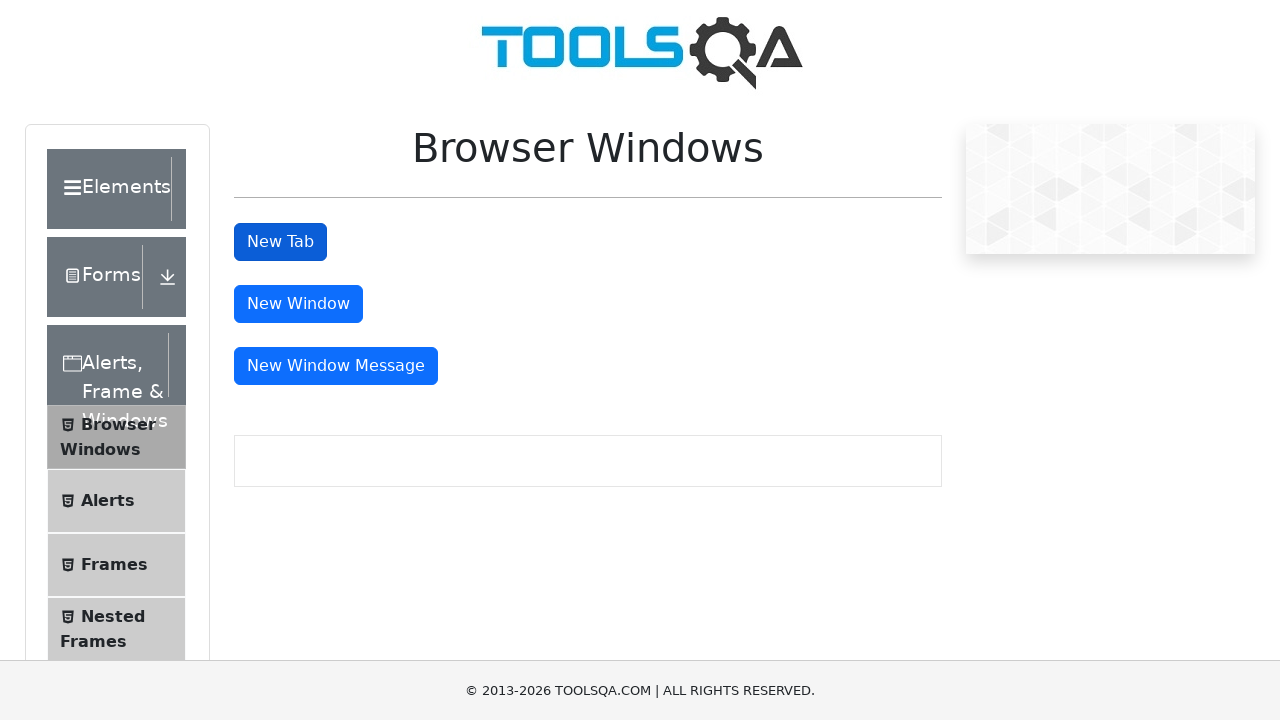